Navigates to a YouTube video page and verifies the page title is retrieved

Starting URL: https://www.youtube.com/watch?v=z3Ruc2bKnqI

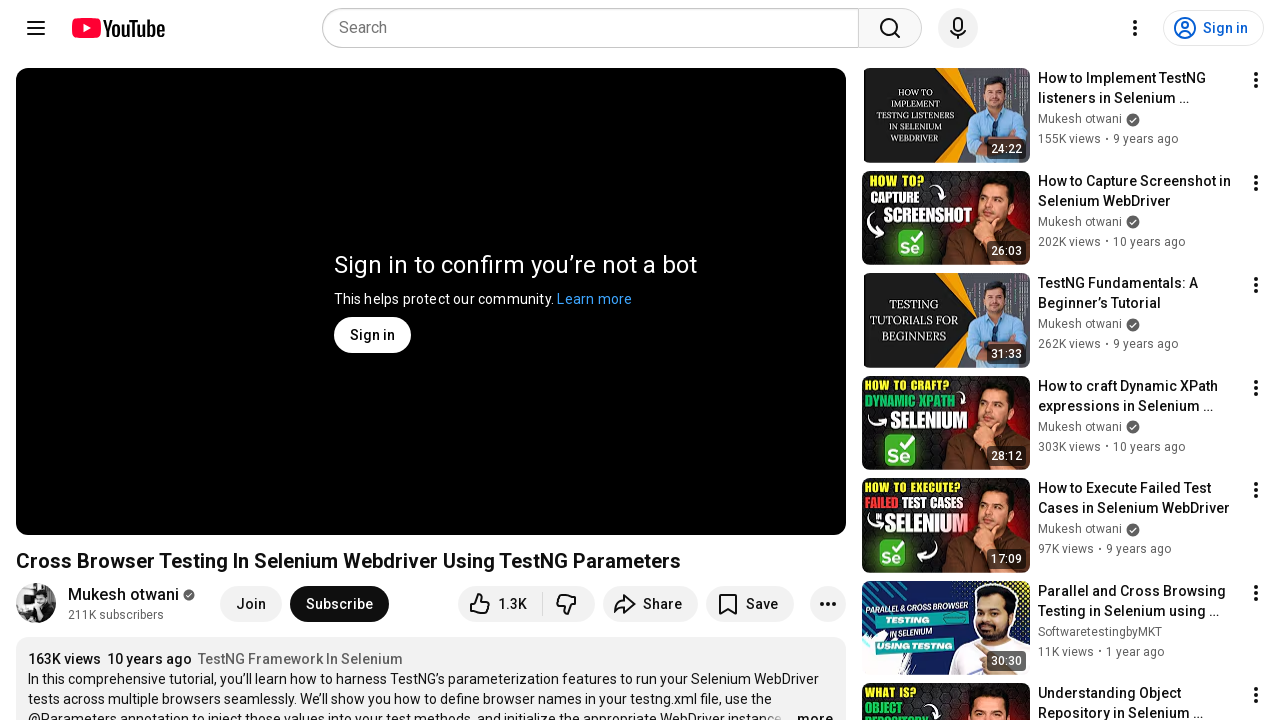

Navigated to YouTube video page
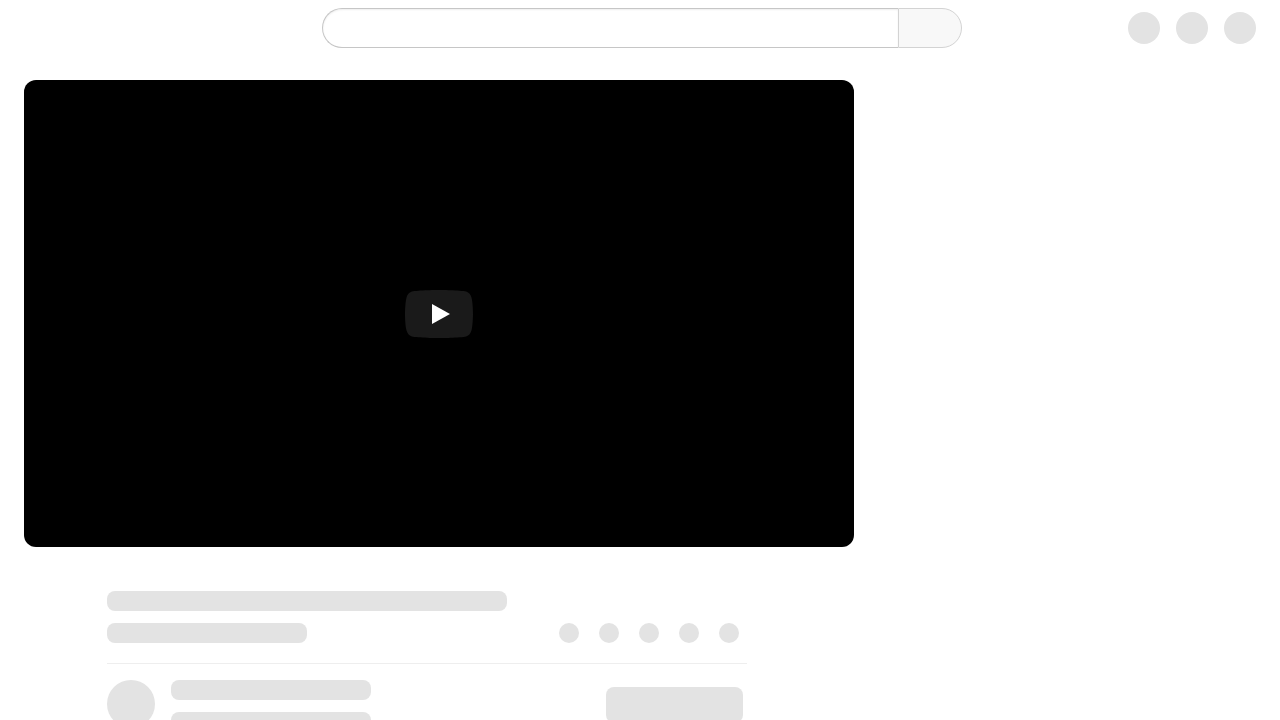

Retrieved page title: Cross Browser Testing In Selenium Webdriver Using TestNG Parameters - YouTube
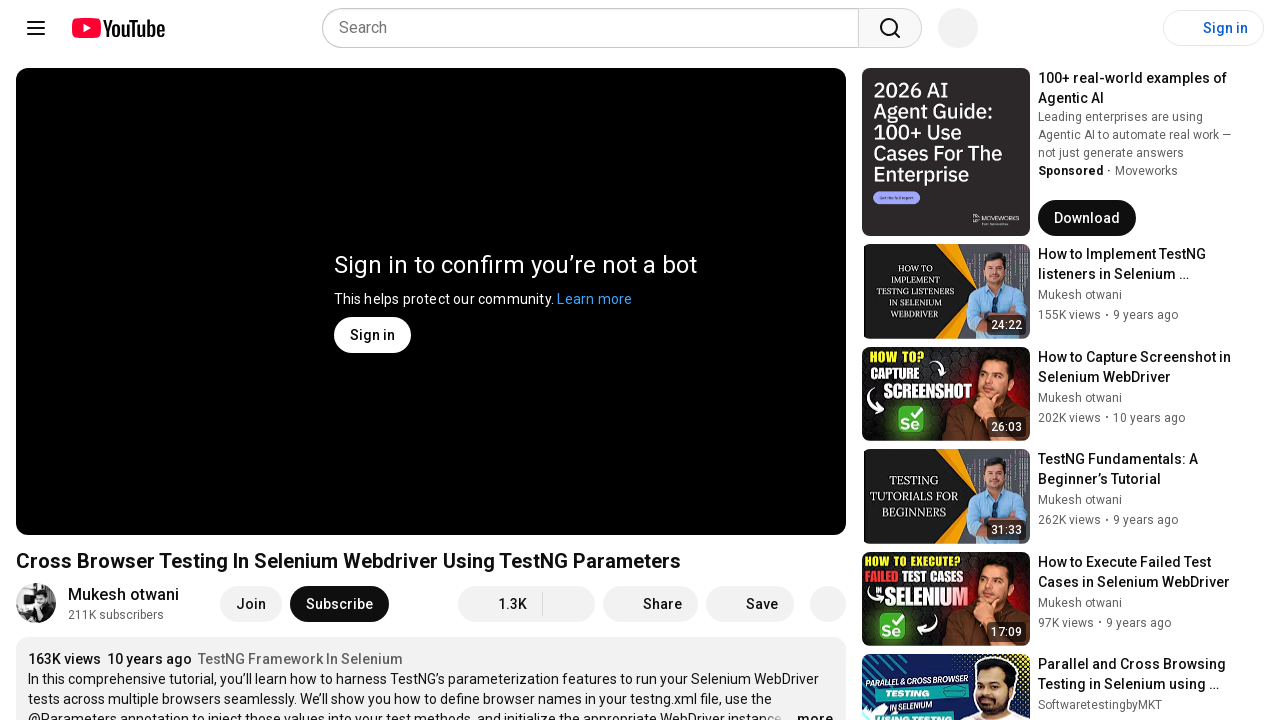

Printed page title to console
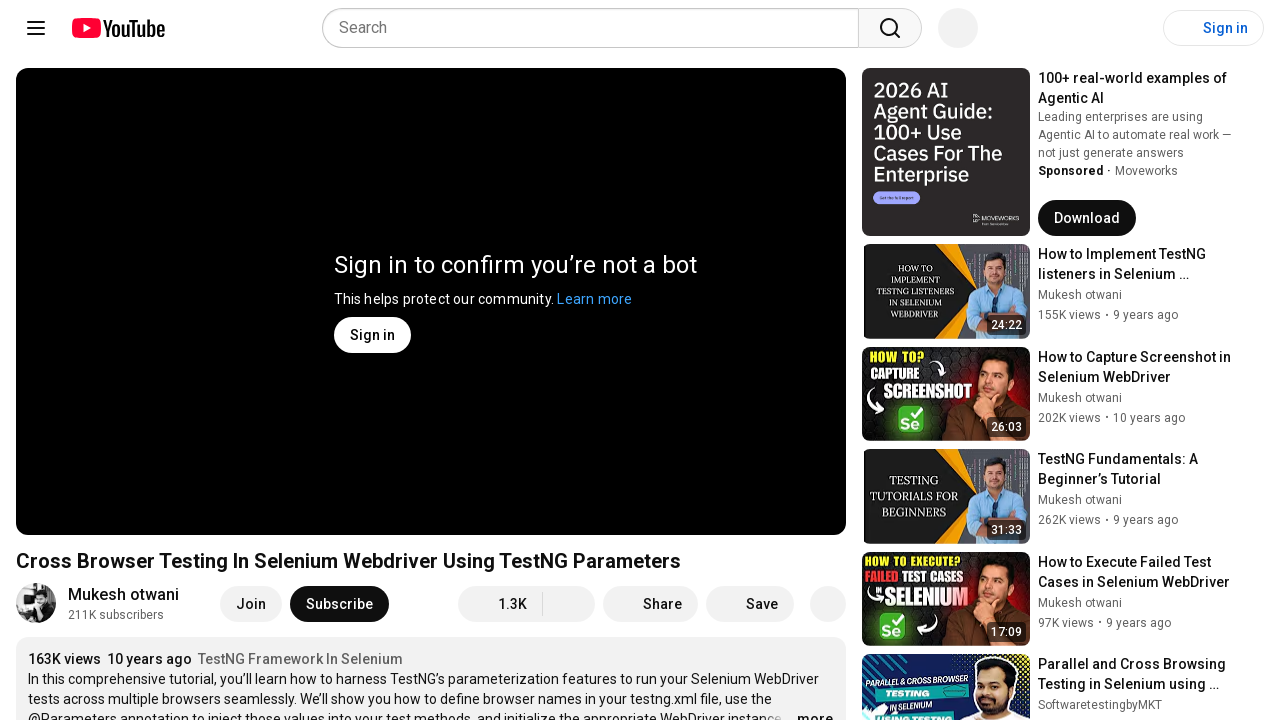

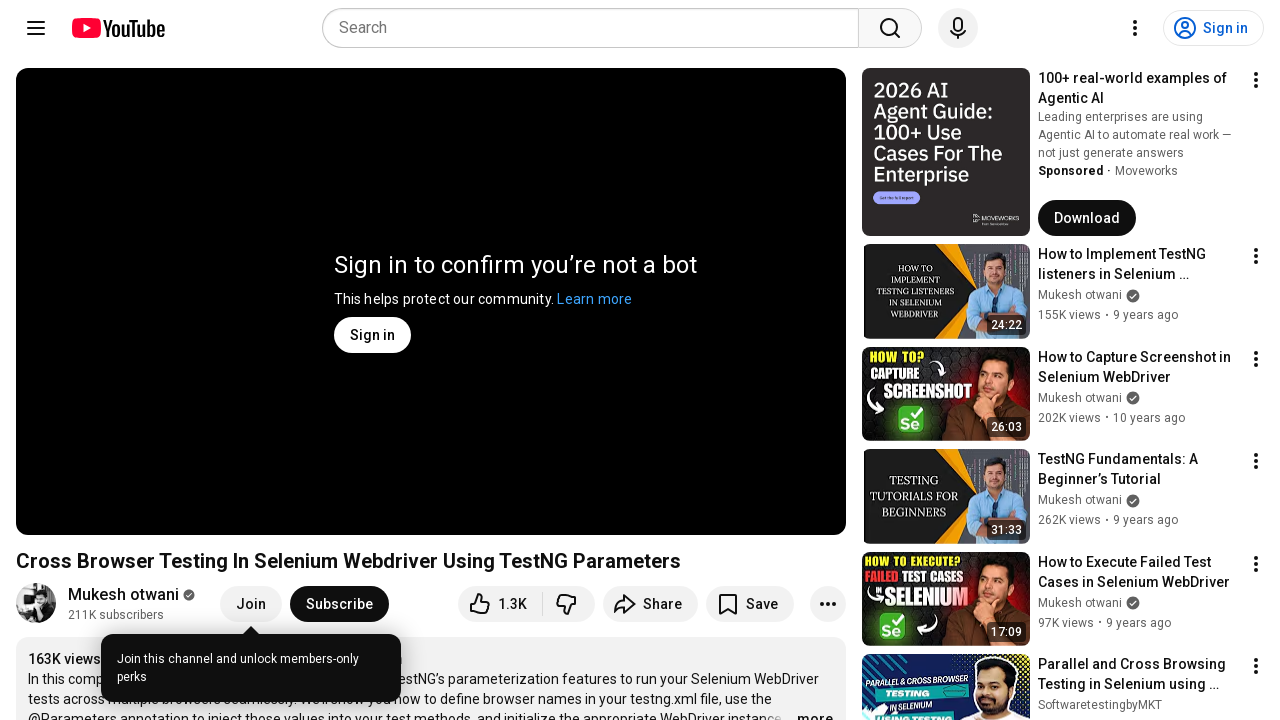